Tests tab navigation in the Add Some Control section by clicking the secondary tab and verifying it displays

Starting URL: https://angularjs.org

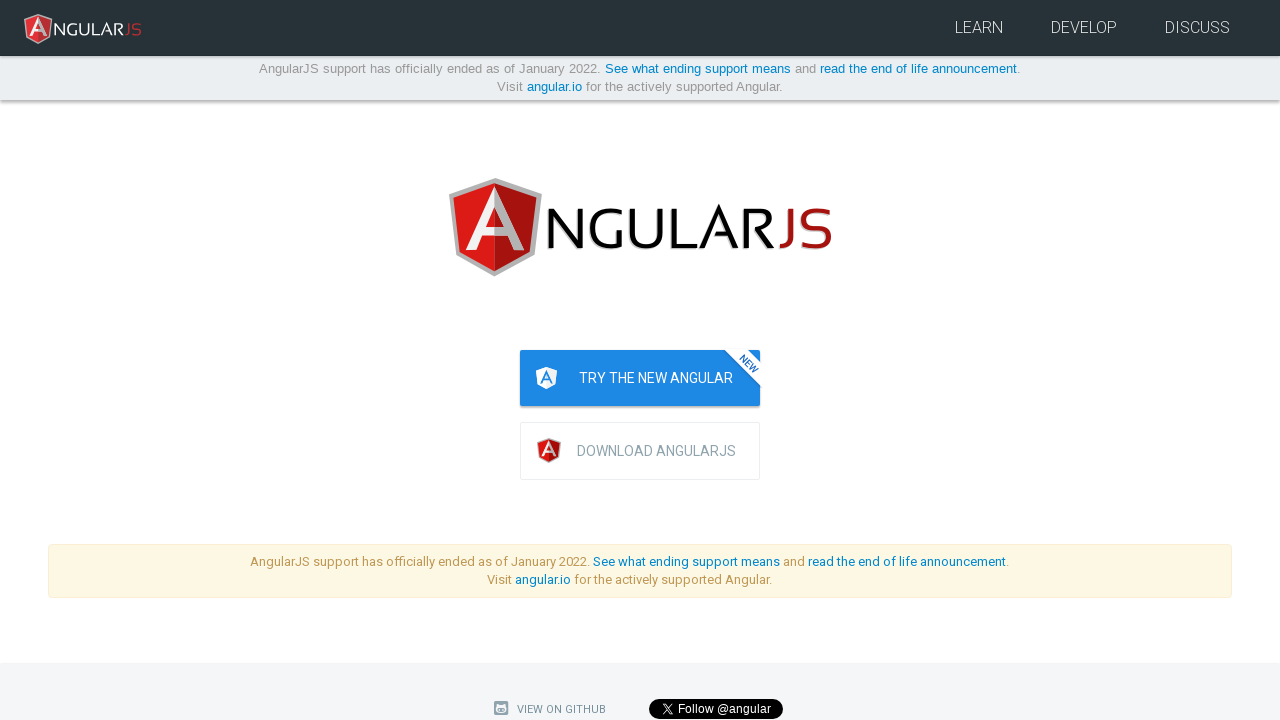

Clicked the secondary tab in the Add Some Control section at (290, 360) on [annotate="todo.annotation"] ul.nav-tabs li:nth-child(2) a
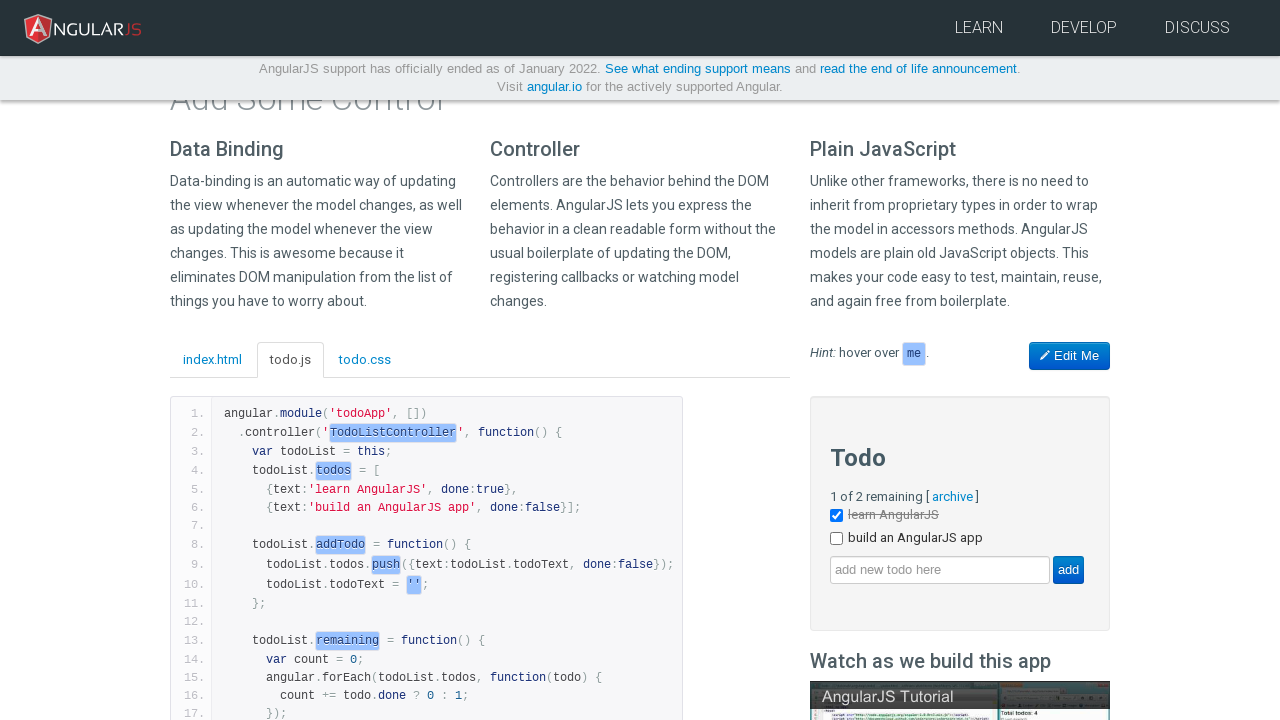

Waited 500ms for tab content to load
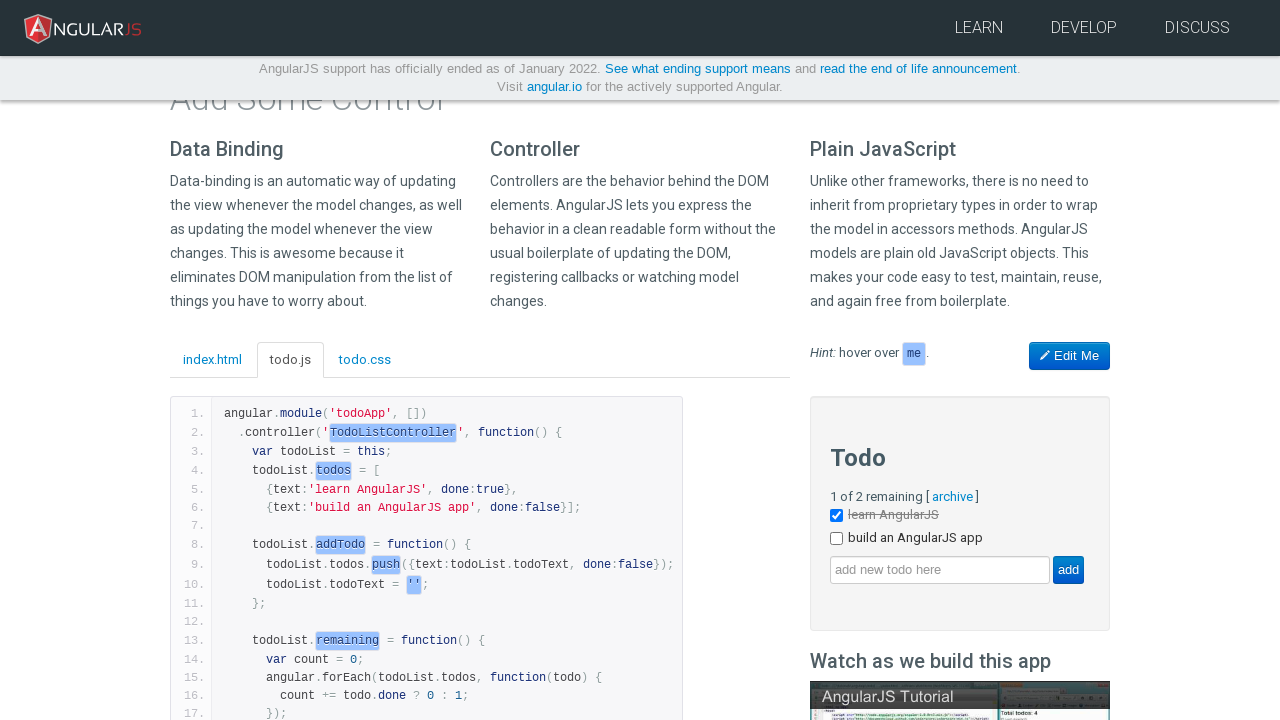

Located the secondary tab pane content
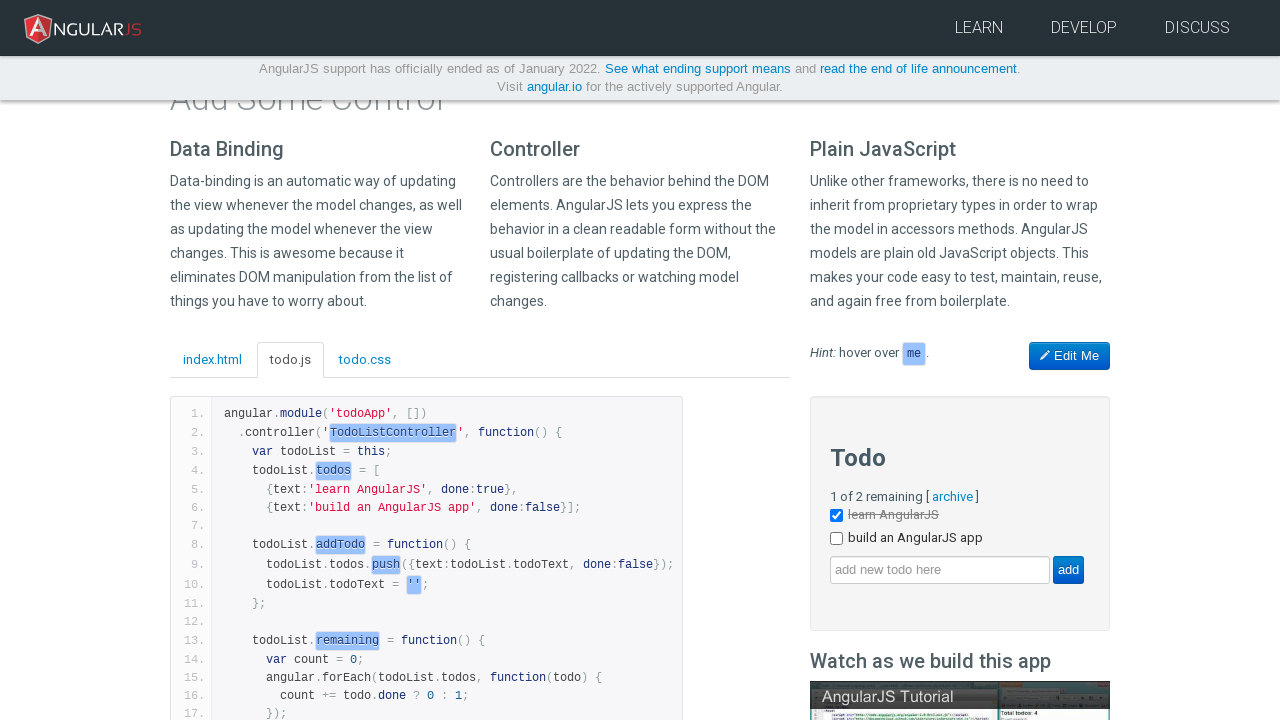

Verified the secondary tab pane is displayed
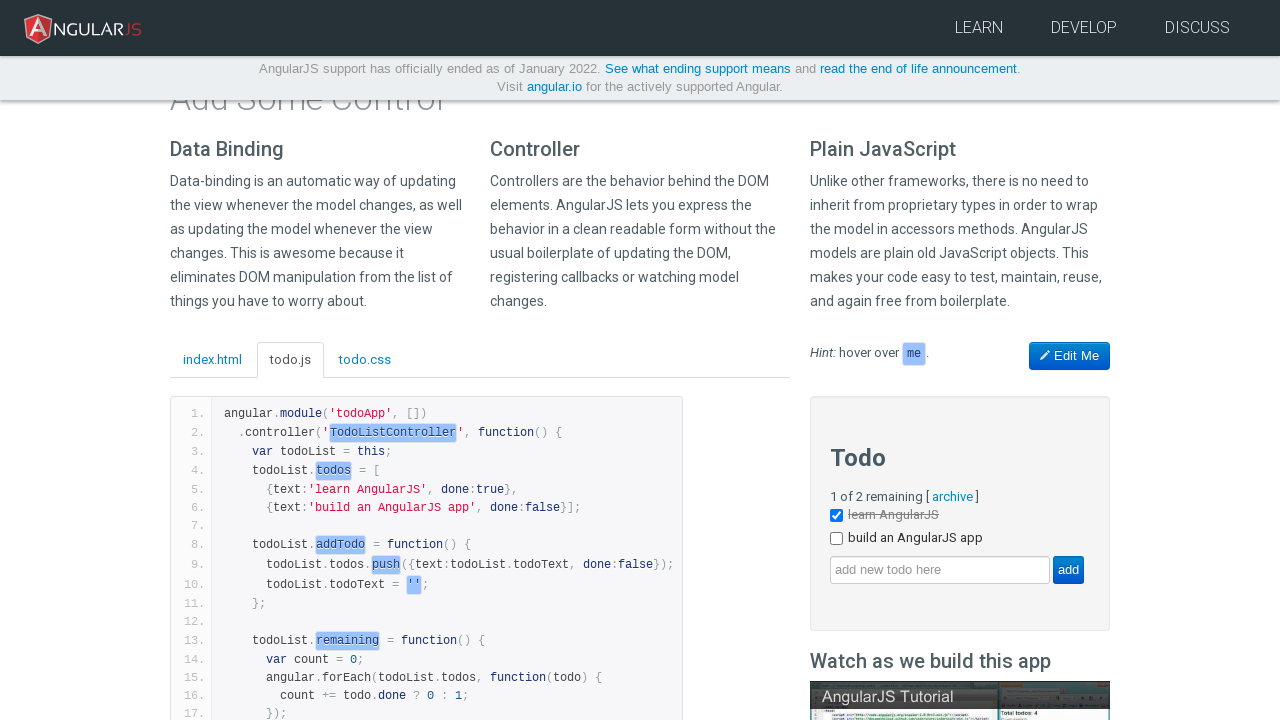

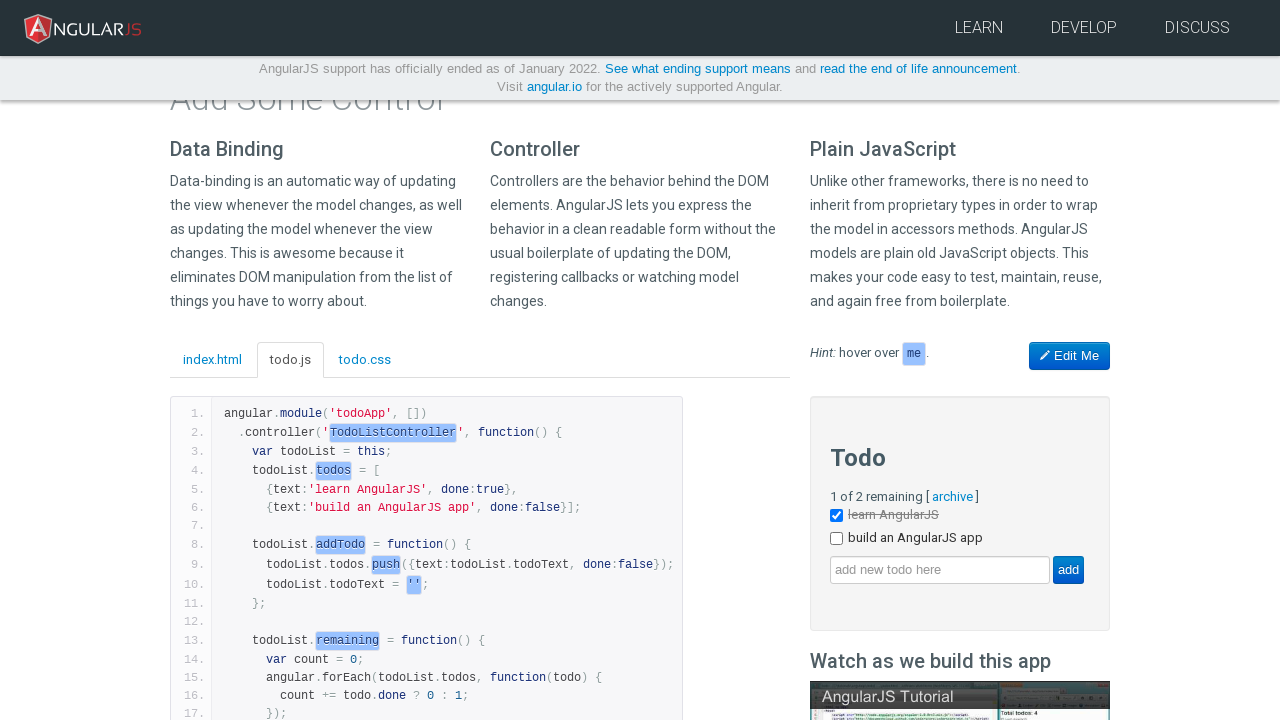